Tests JavaScript confirm dialog by clicking the second button and dismissing the confirm dialog

Starting URL: https://the-internet.herokuapp.com/javascript_alerts

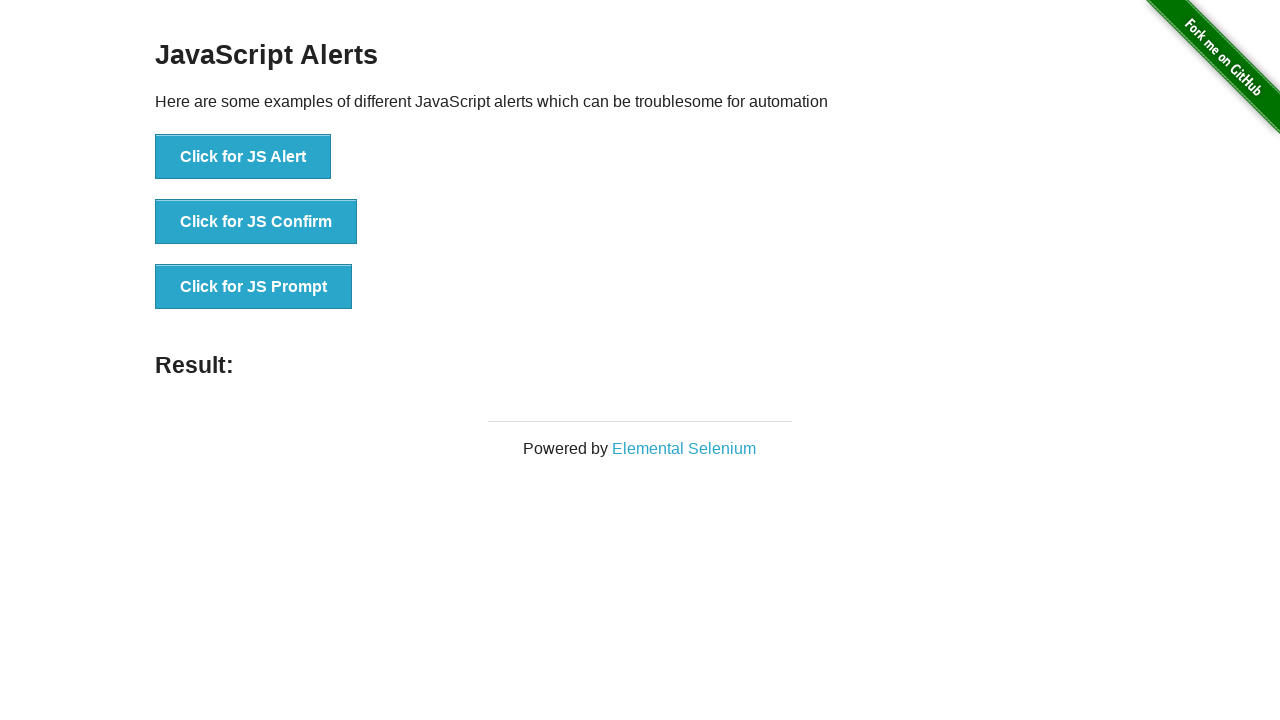

Navigated to JavaScript alerts page
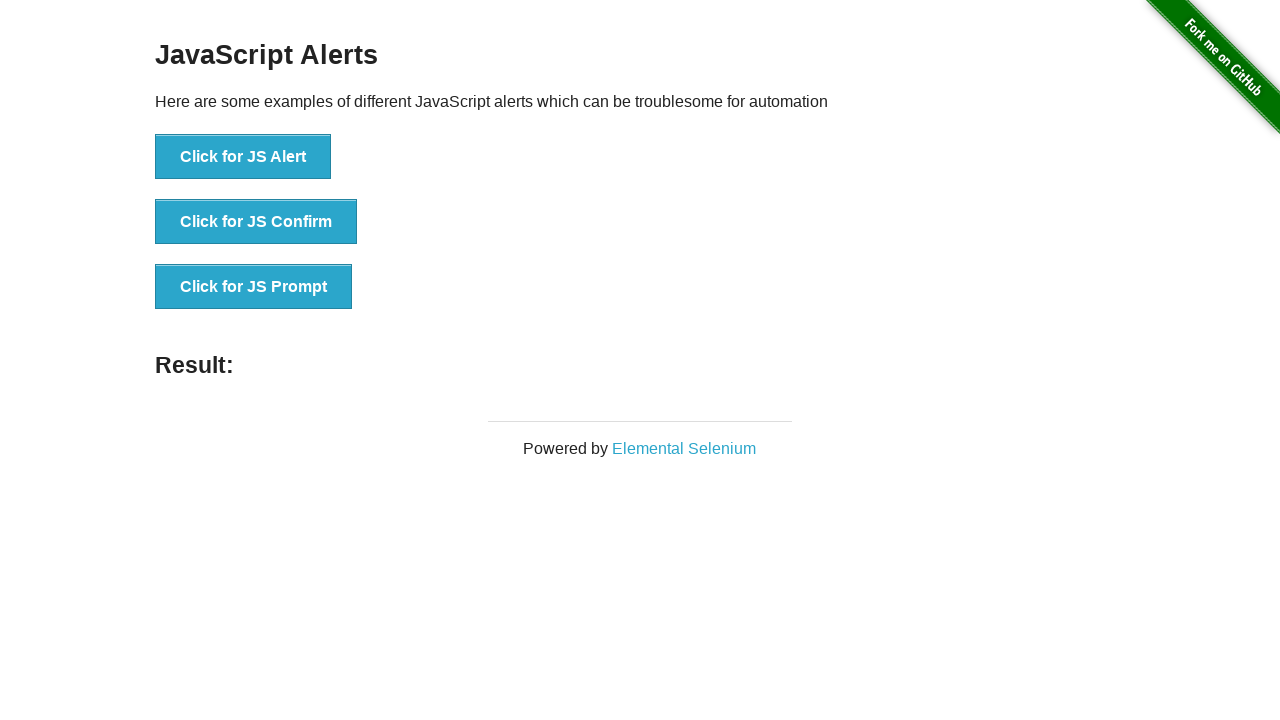

Clicked the JS Confirm button at (256, 222) on button:text('Click for JS Confirm')
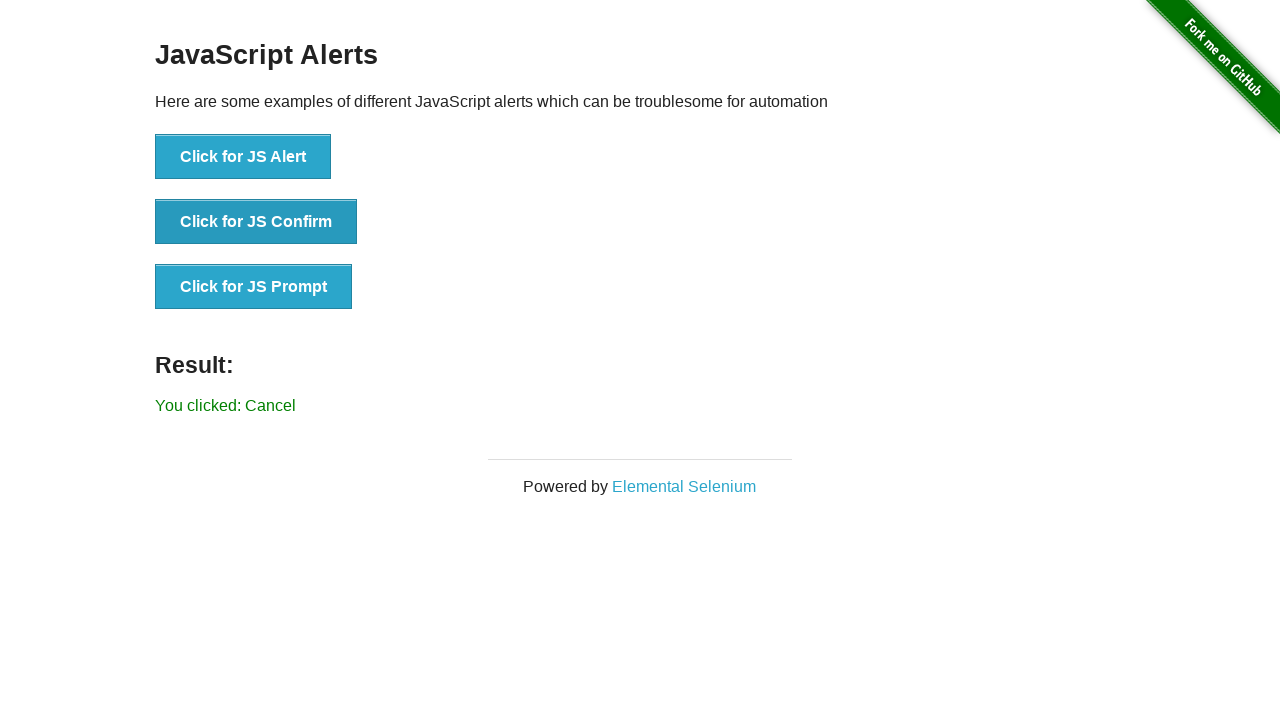

Set up dialog handler to dismiss confirm dialogs
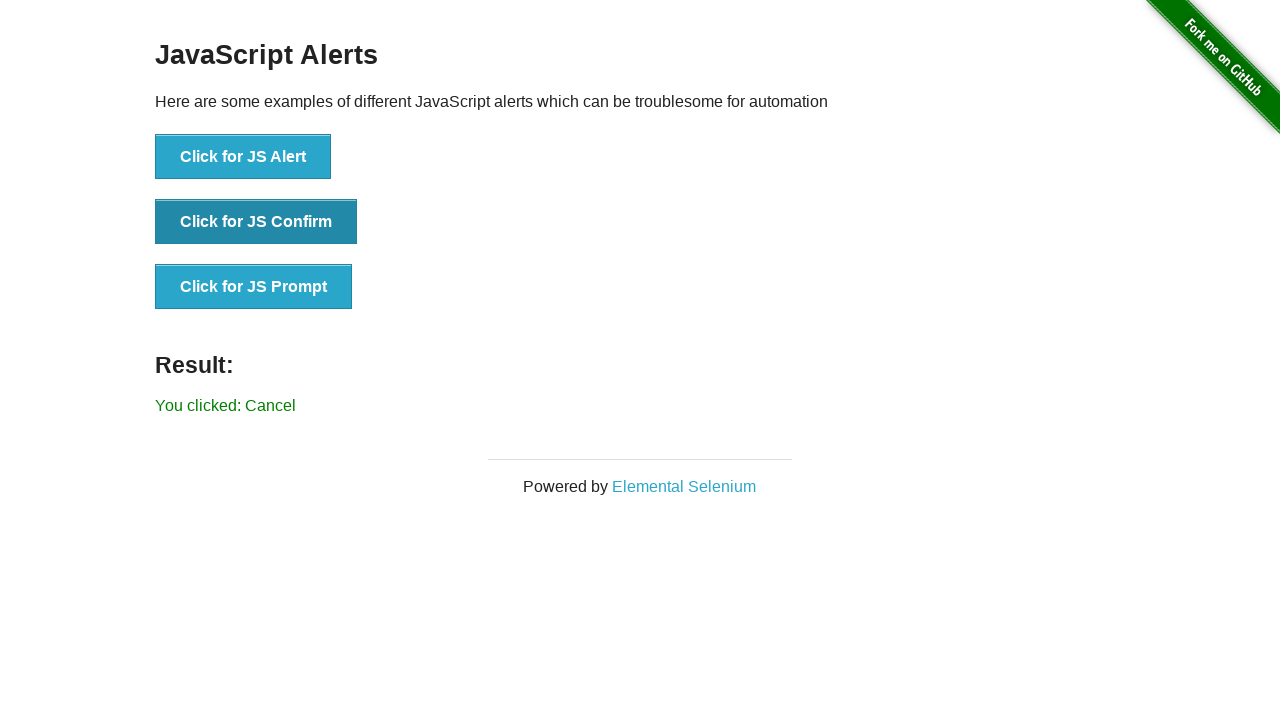

Clicked the JS Confirm button again to trigger dialog at (256, 222) on button:text('Click for JS Confirm')
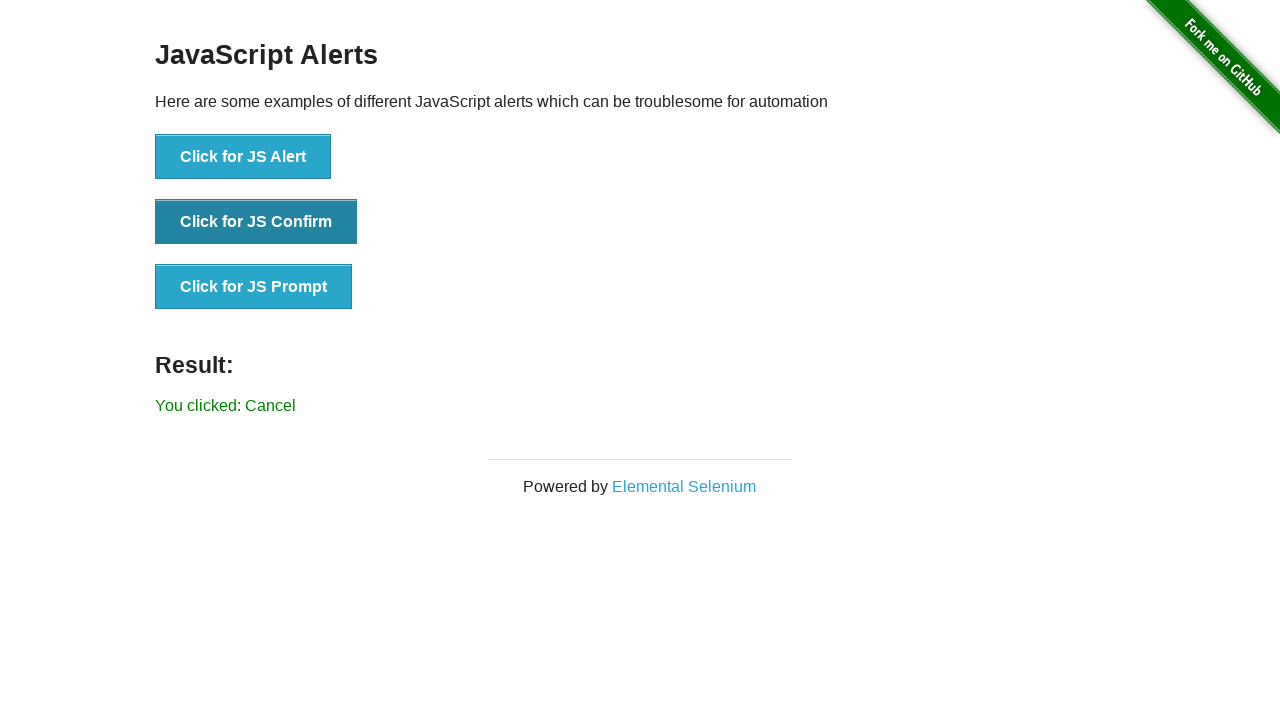

Waited for result message to appear
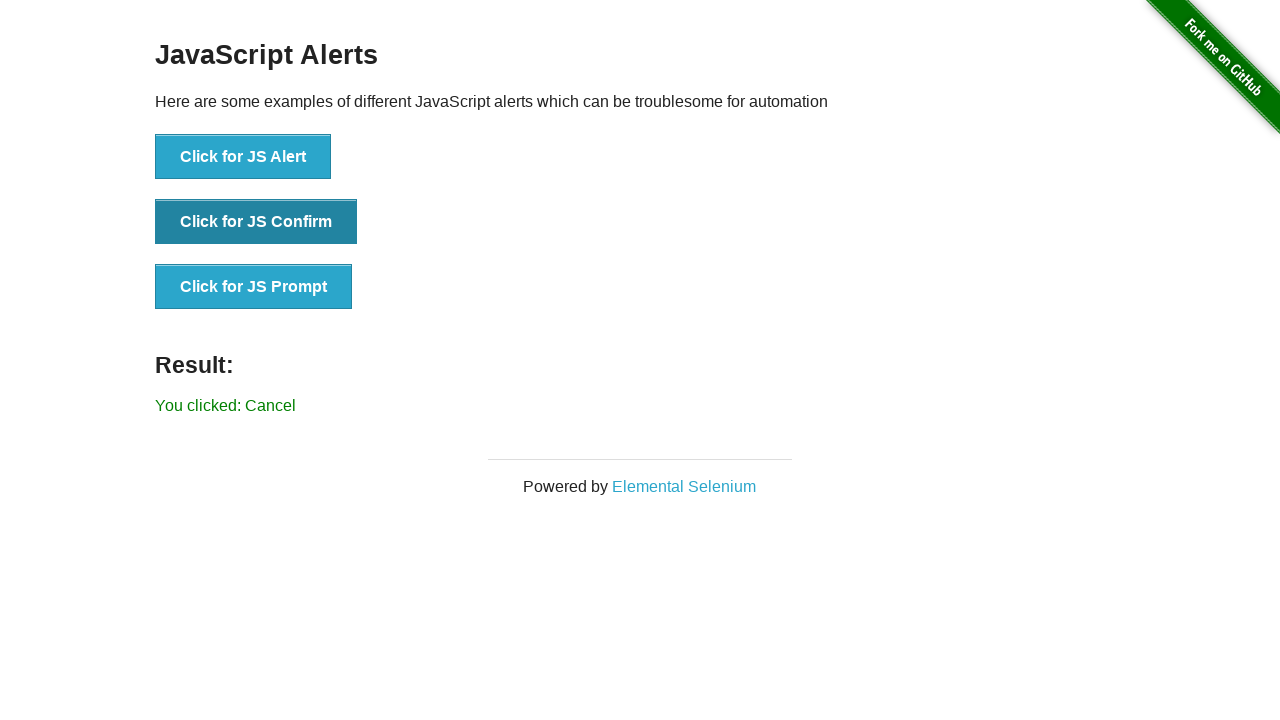

Verified result message does not contain 'successfully'
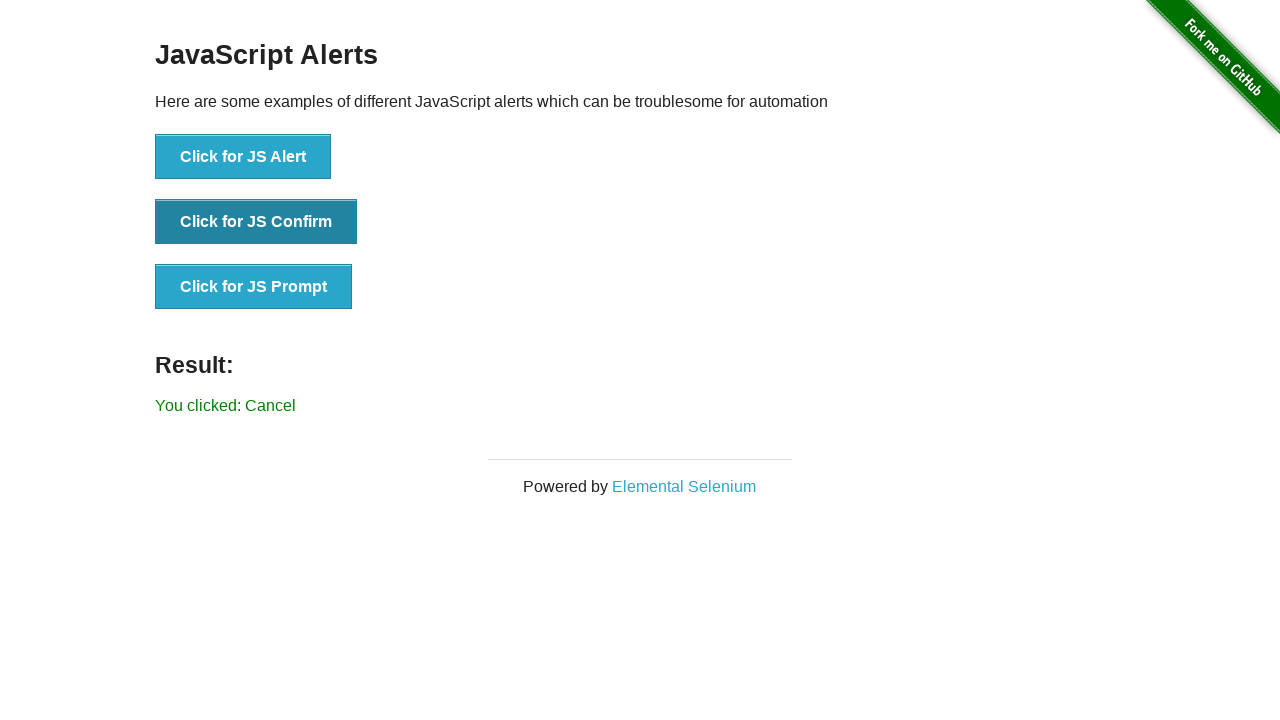

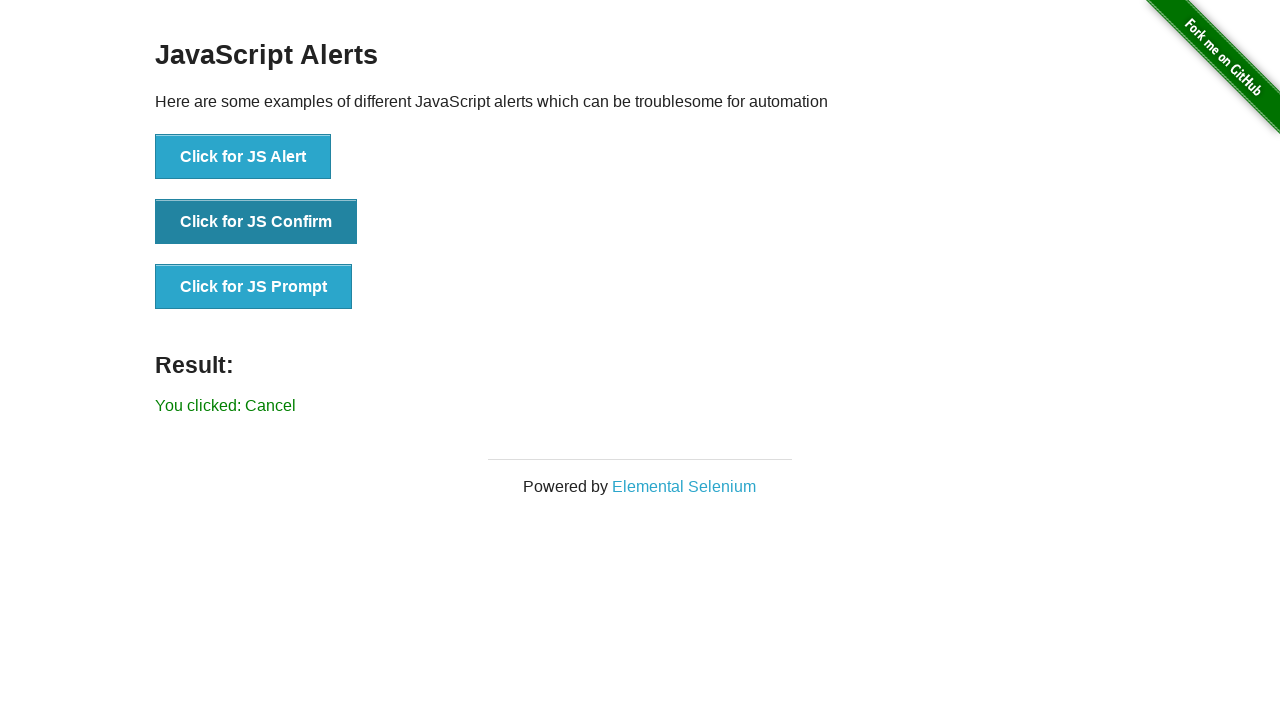